Tests the A/B Testing page by navigating to the homepage and clicking the A/B Testing link to verify page content

Starting URL: https://the-internet.herokuapp.com

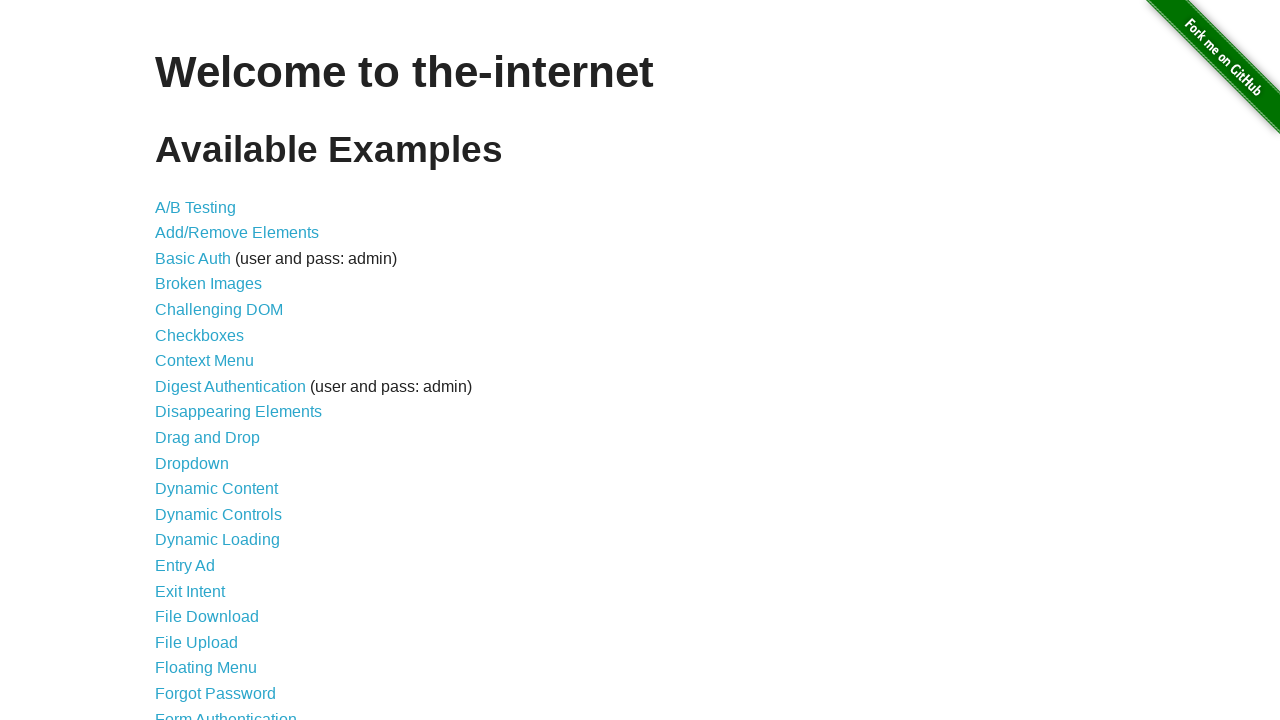

Clicked on A/B Testing link at (196, 207) on text=A/B Testing
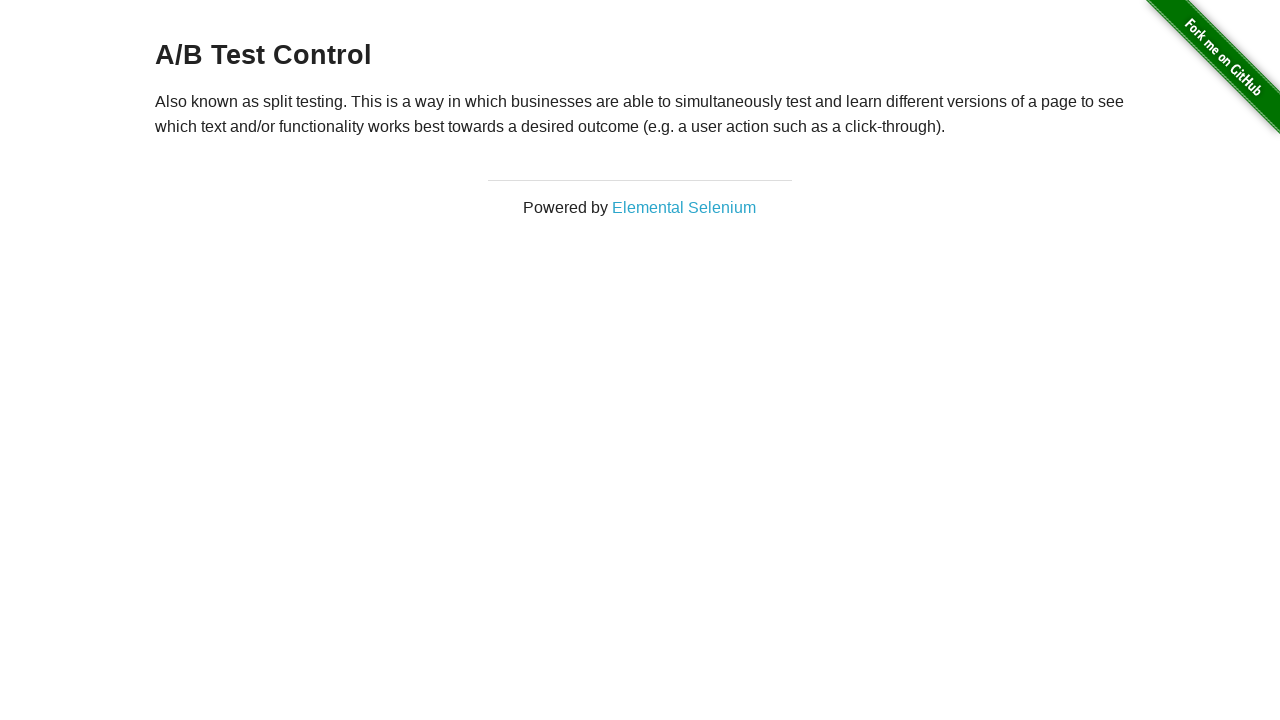

A/B Testing page loaded and h3 heading verified
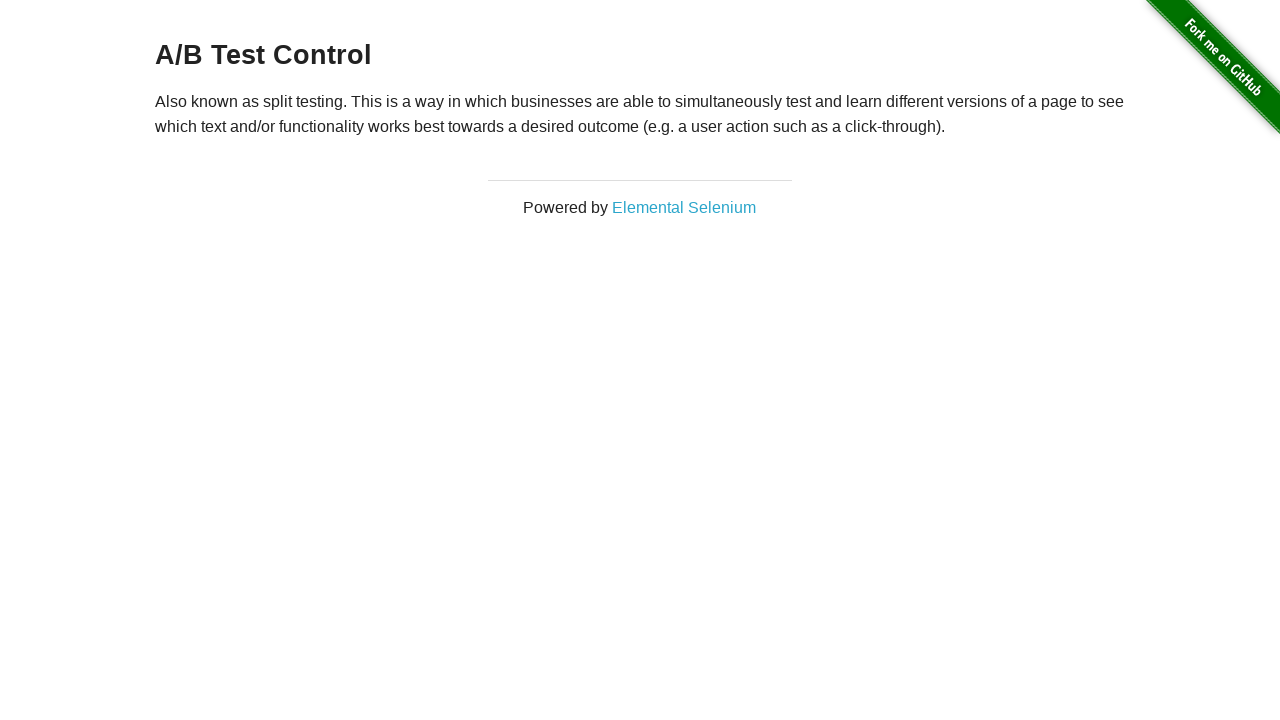

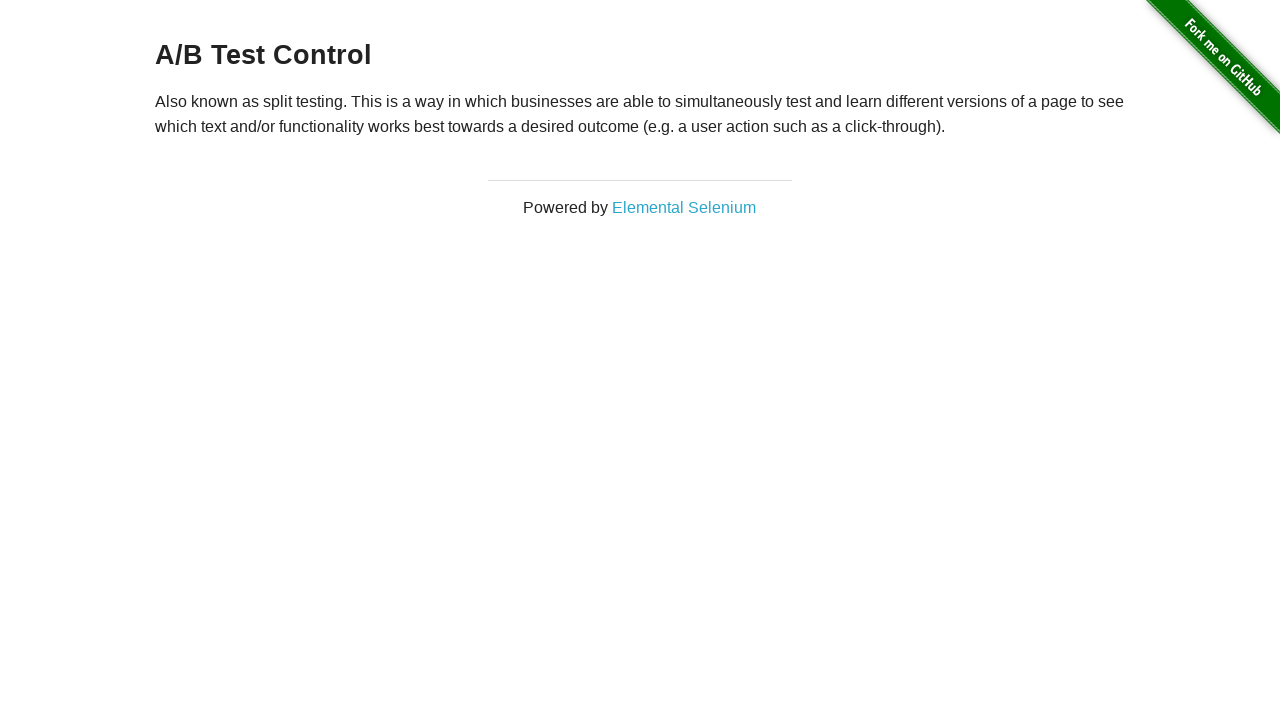